Fills out a practice registration form with personal information including name, email, gender, phone number, date of birth, subjects, hobbies, address, and location, then submits the form and closes the confirmation modal.

Starting URL: https://demoqa.com/automation-practice-form

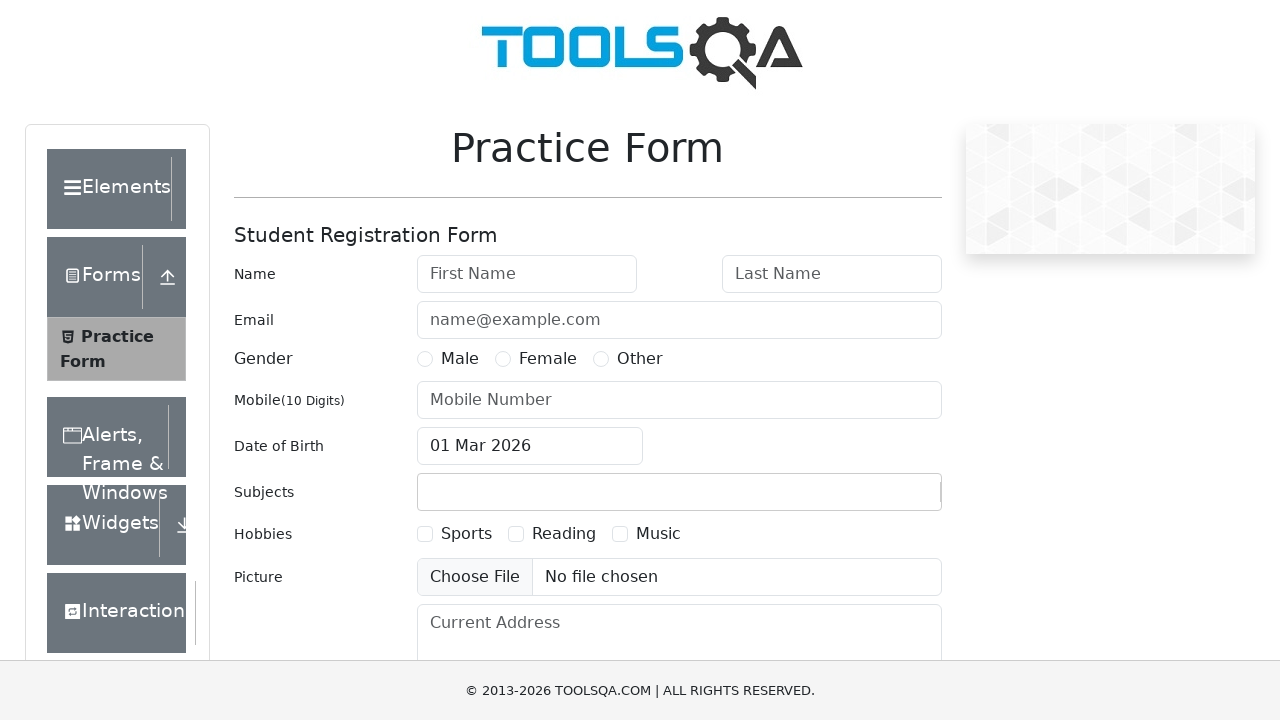

Filled first name field with 'deepali29647' on input#firstName
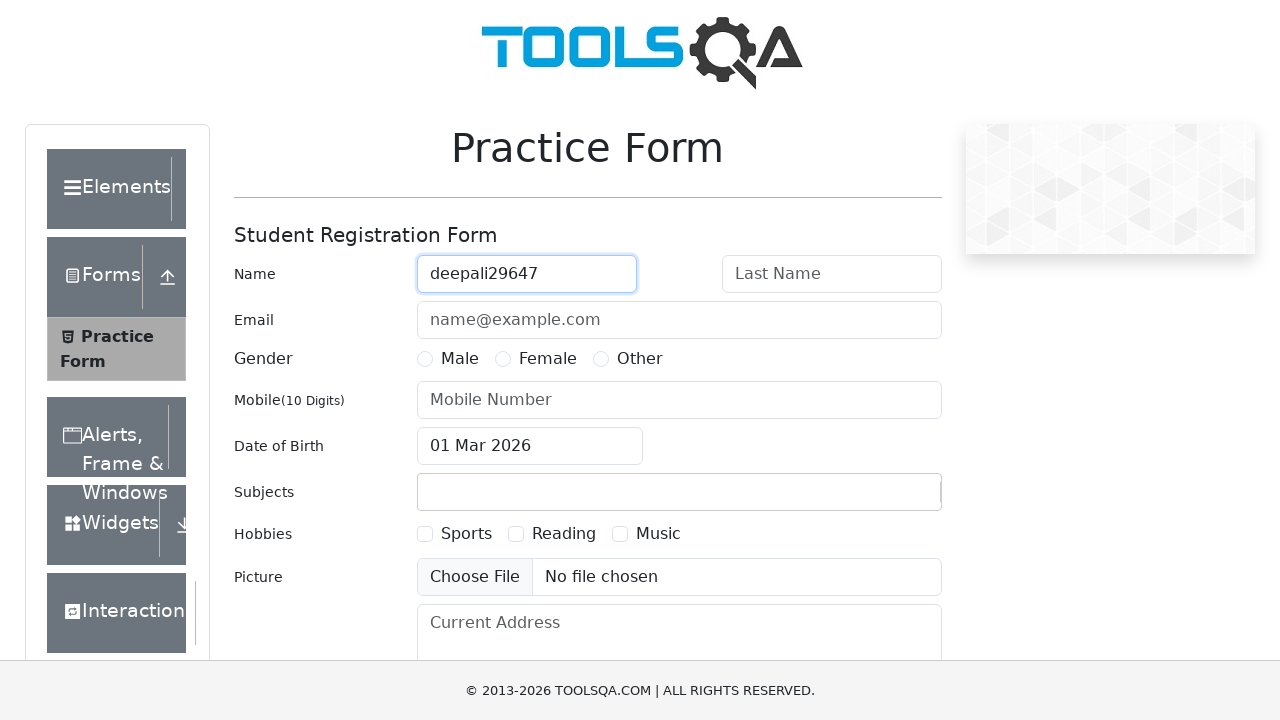

Filled last name field with 'gautam29647' on input#lastName
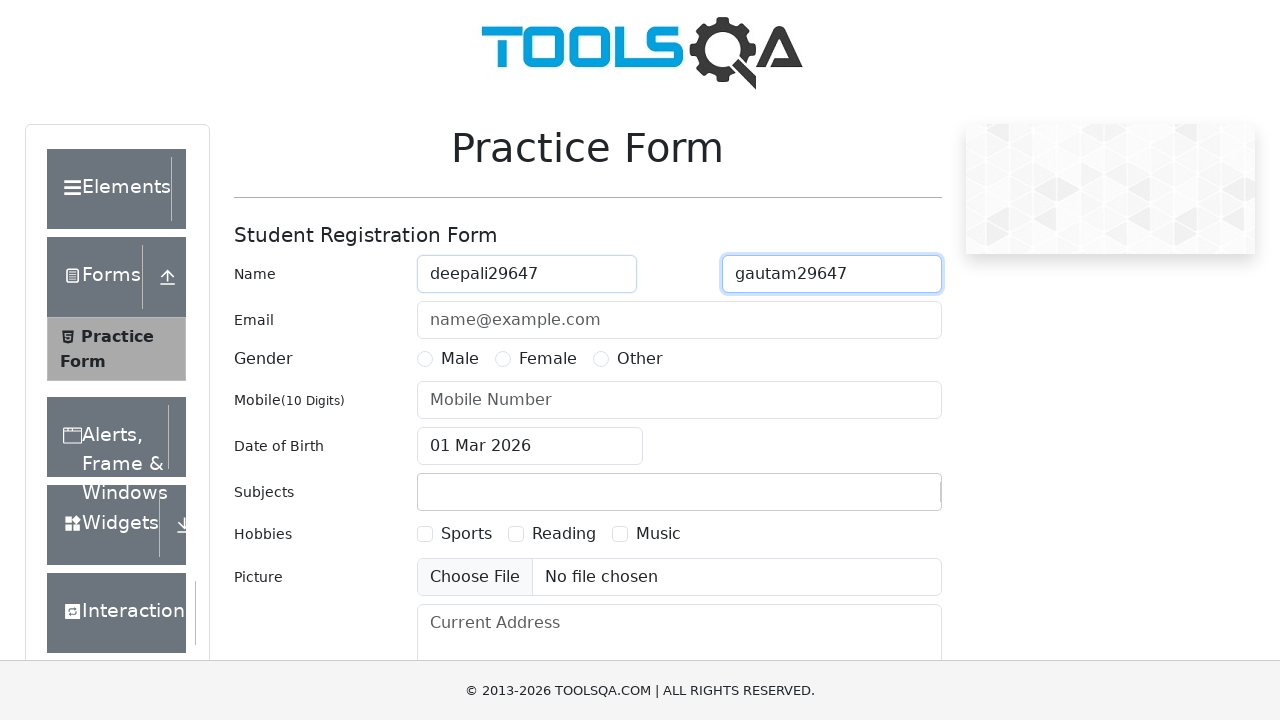

Filled email field with 'deepaligautam.er29647@gmail.com' on input#userEmail
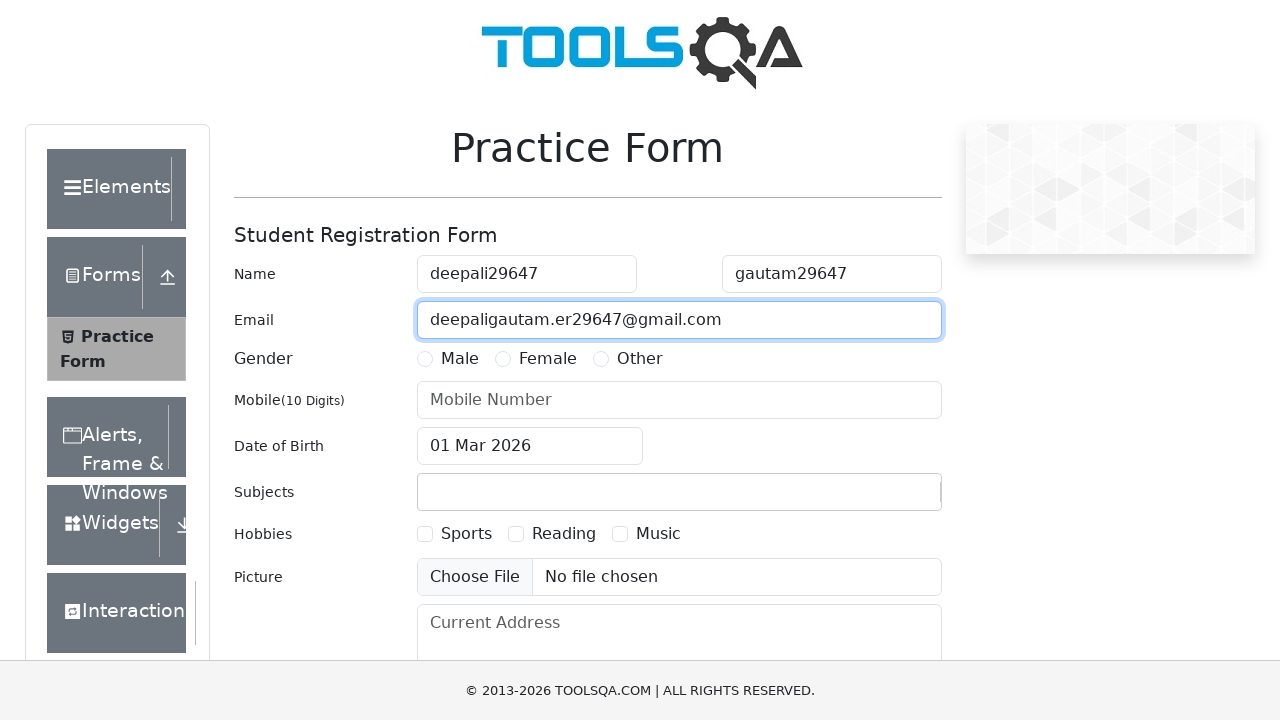

Selected Female gender option at (548, 359) on label[for='gender-radio-2']
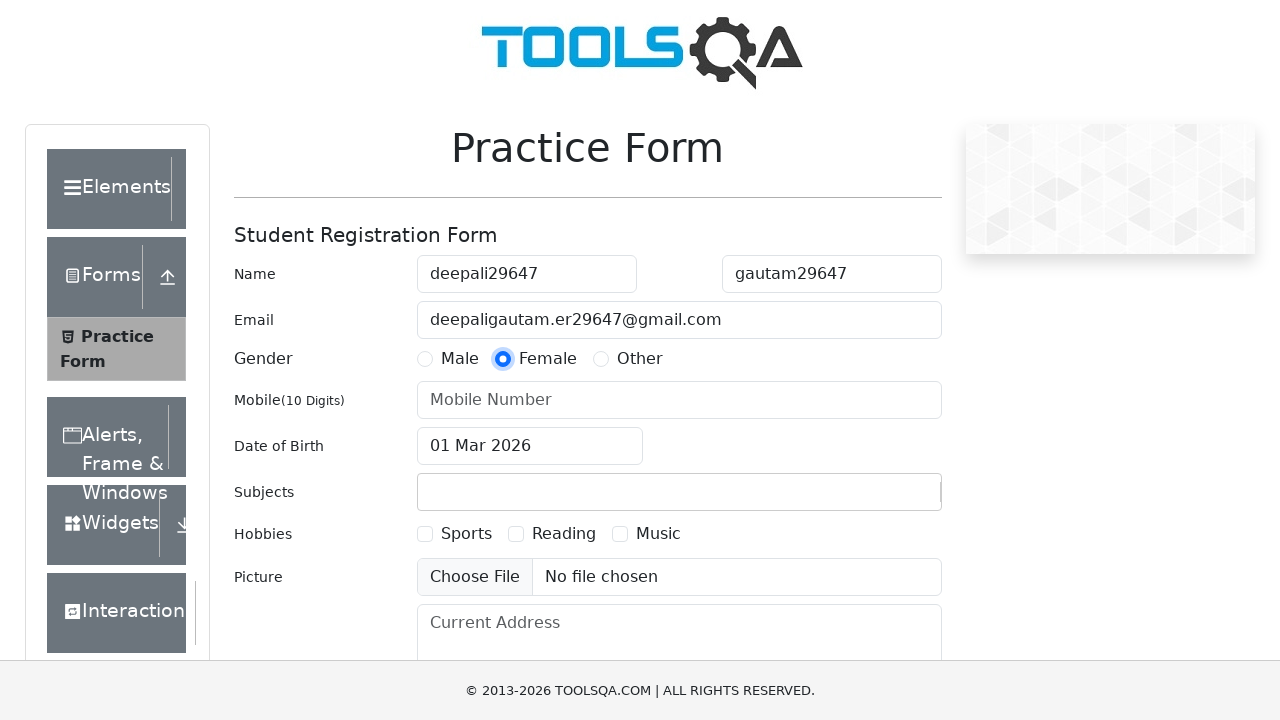

Filled phone number field with '12385779692' on input#userNumber
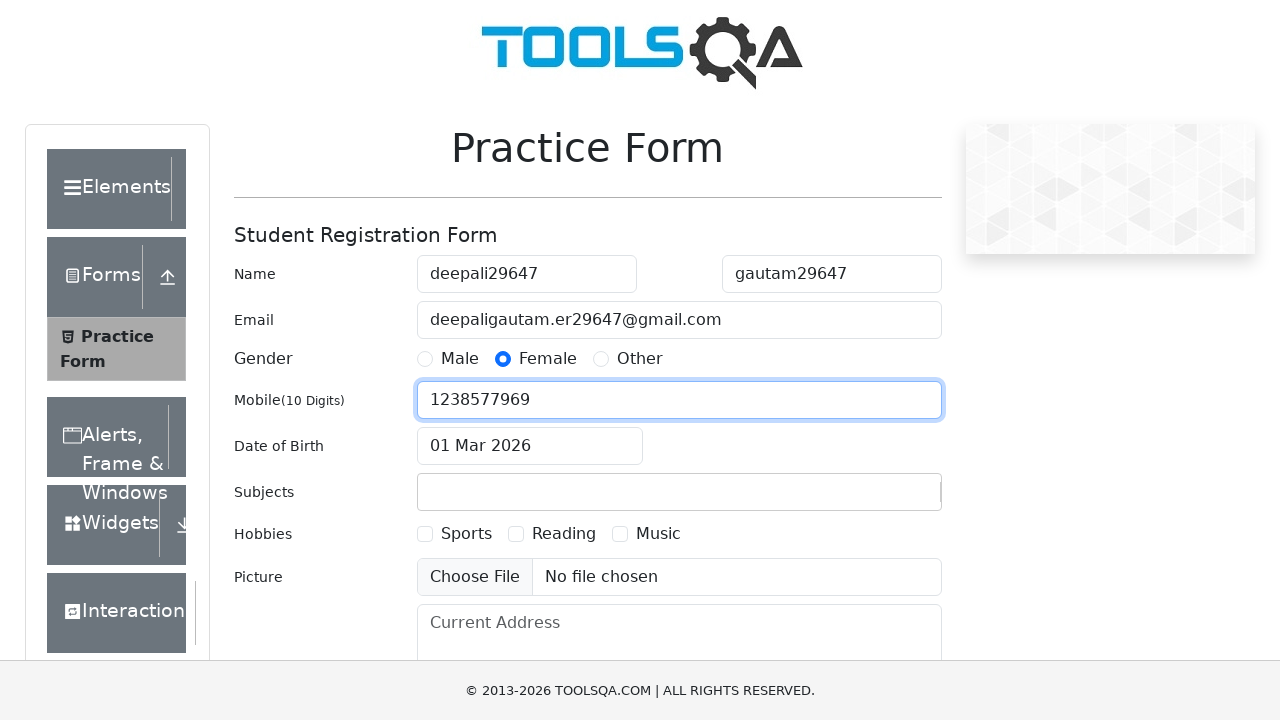

Clicked date of birth input field at (530, 446) on input#dateOfBirthInput
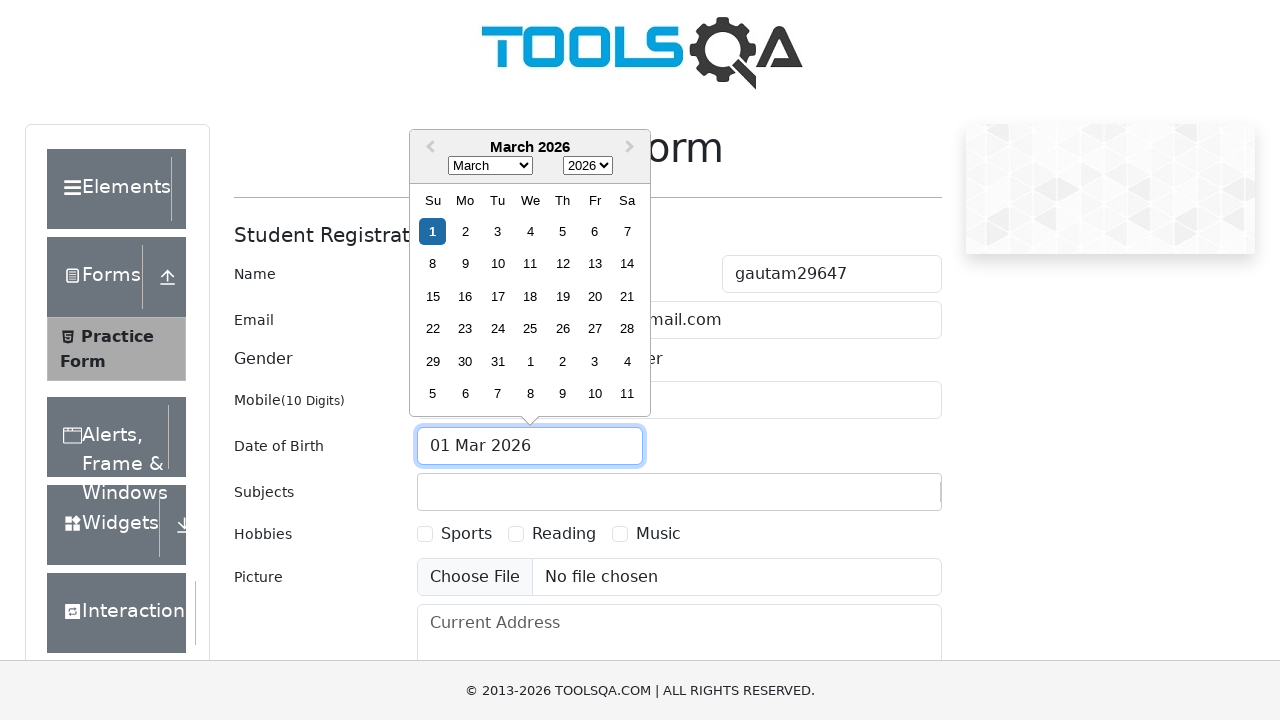

Selected date from date picker calendar at (433, 231) on div.react-datepicker__day--001
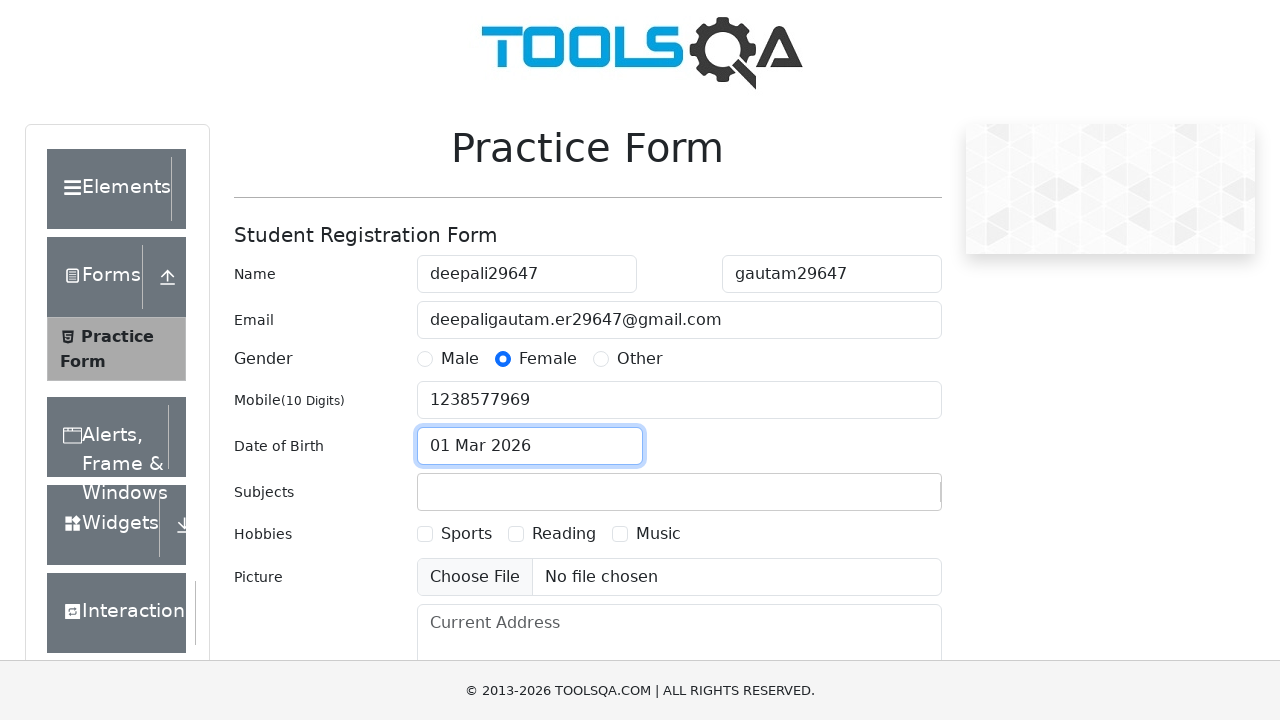

Clicked subjects input field at (430, 492) on input#subjectsInput
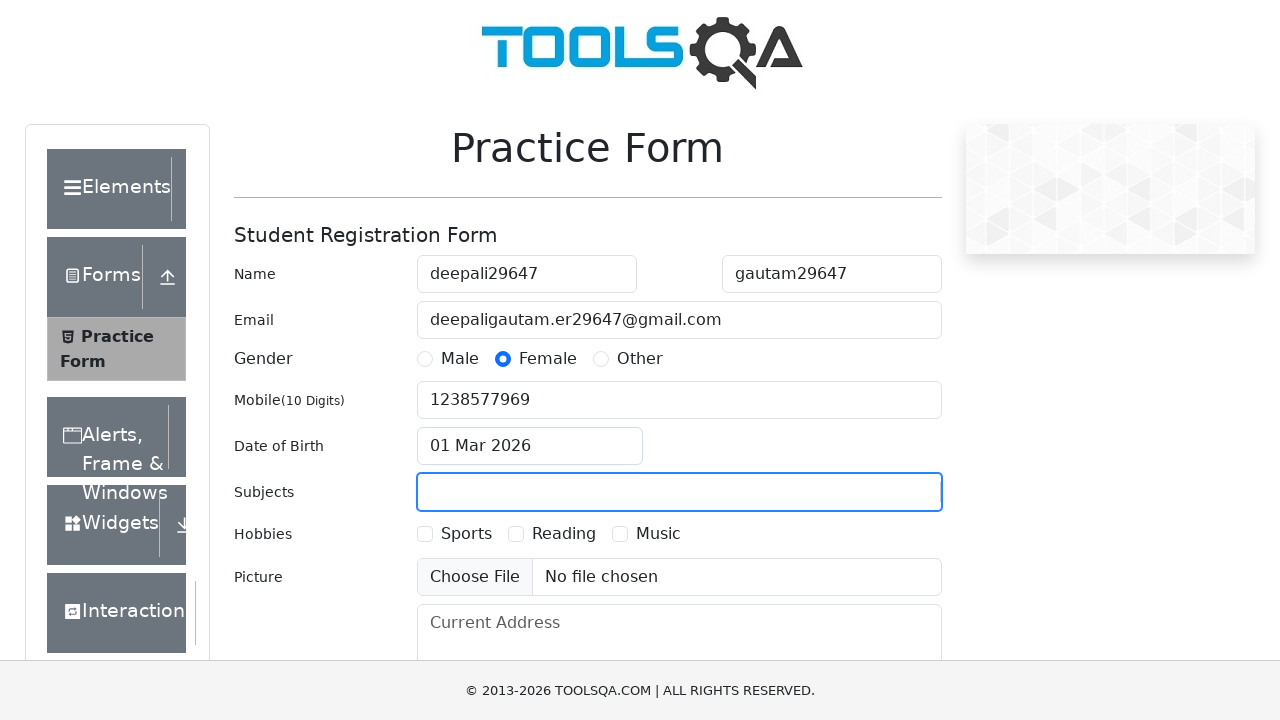

Filled subjects field with 'Maths' on input#subjectsInput
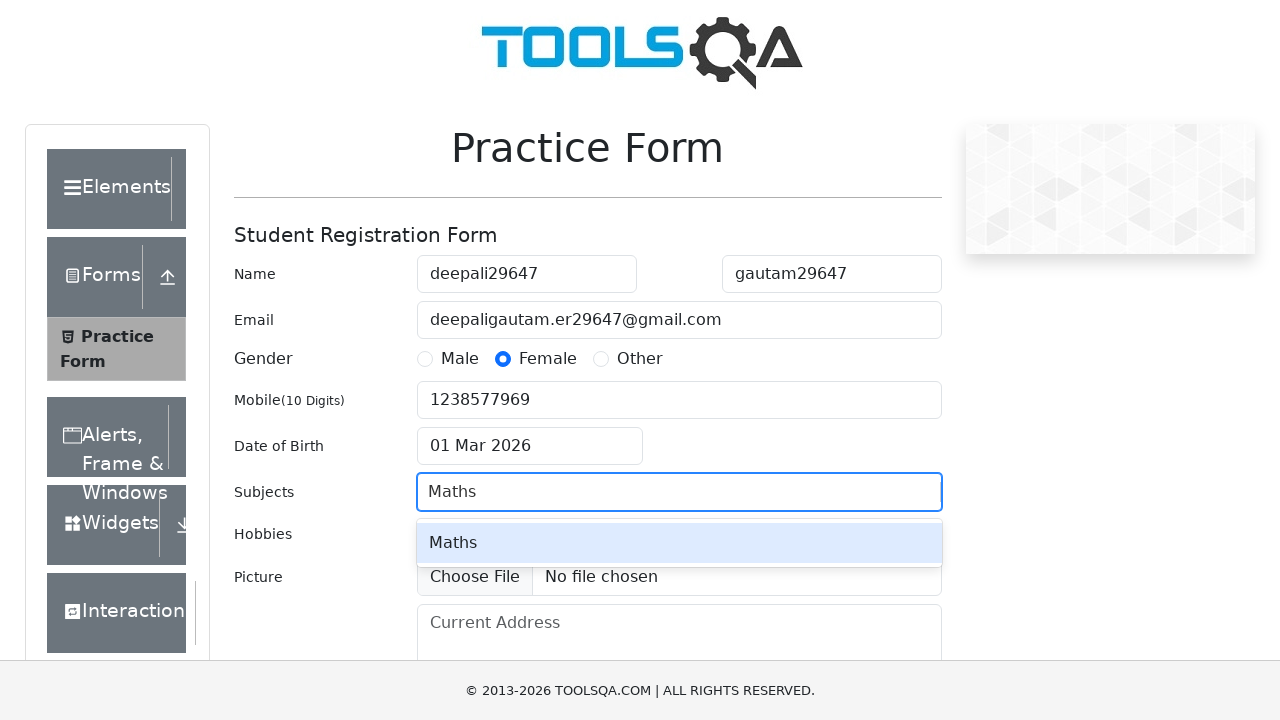

Pressed Enter to confirm Maths subject
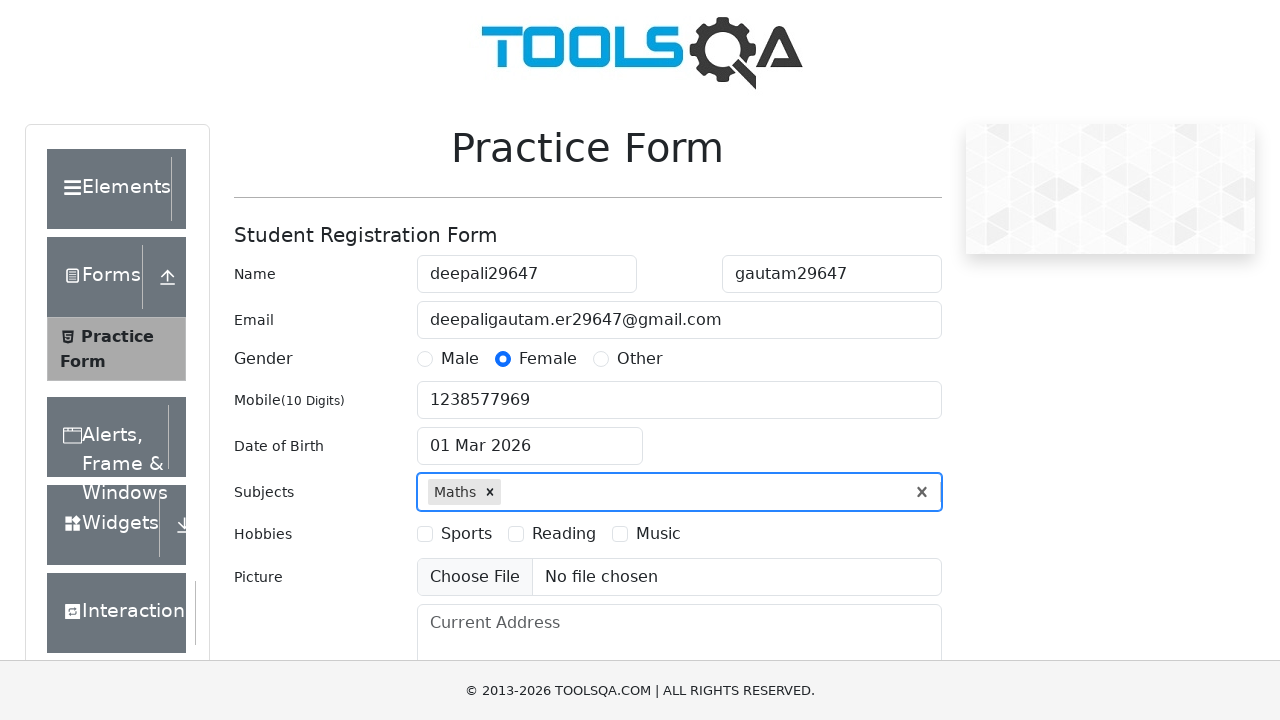

Filled subjects field with 'English' on input#subjectsInput
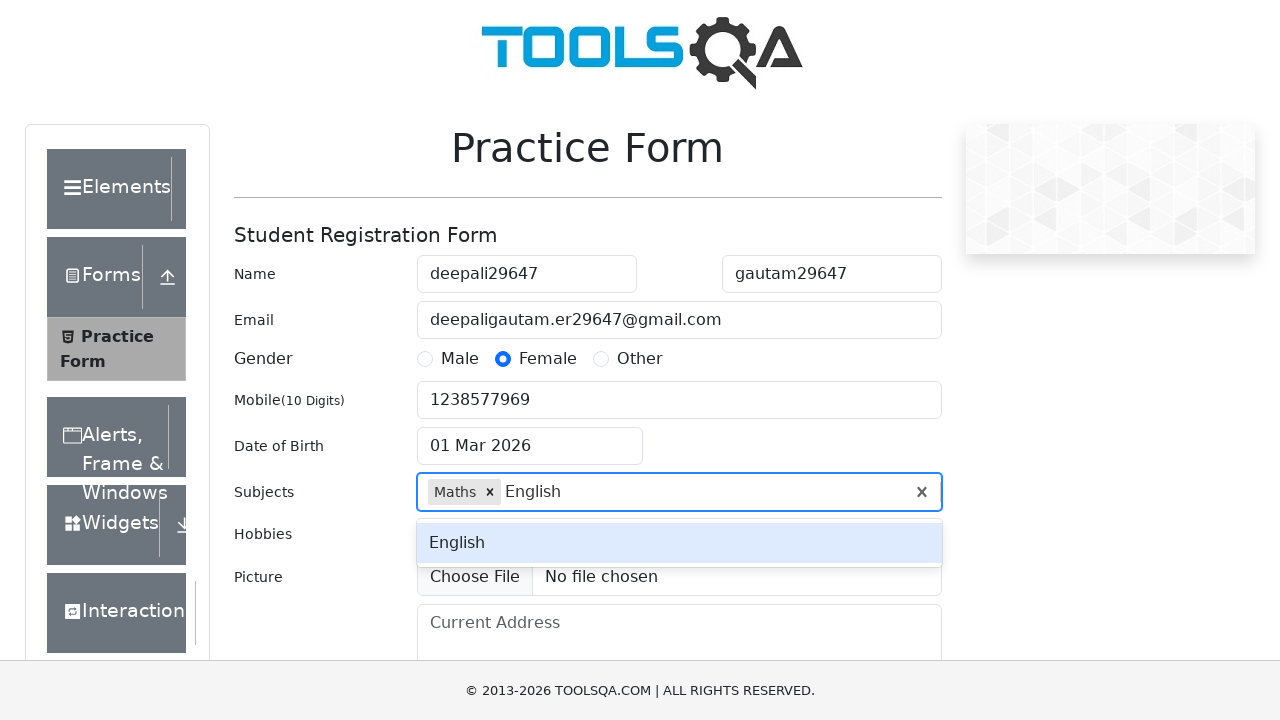

Pressed Enter to confirm English subject
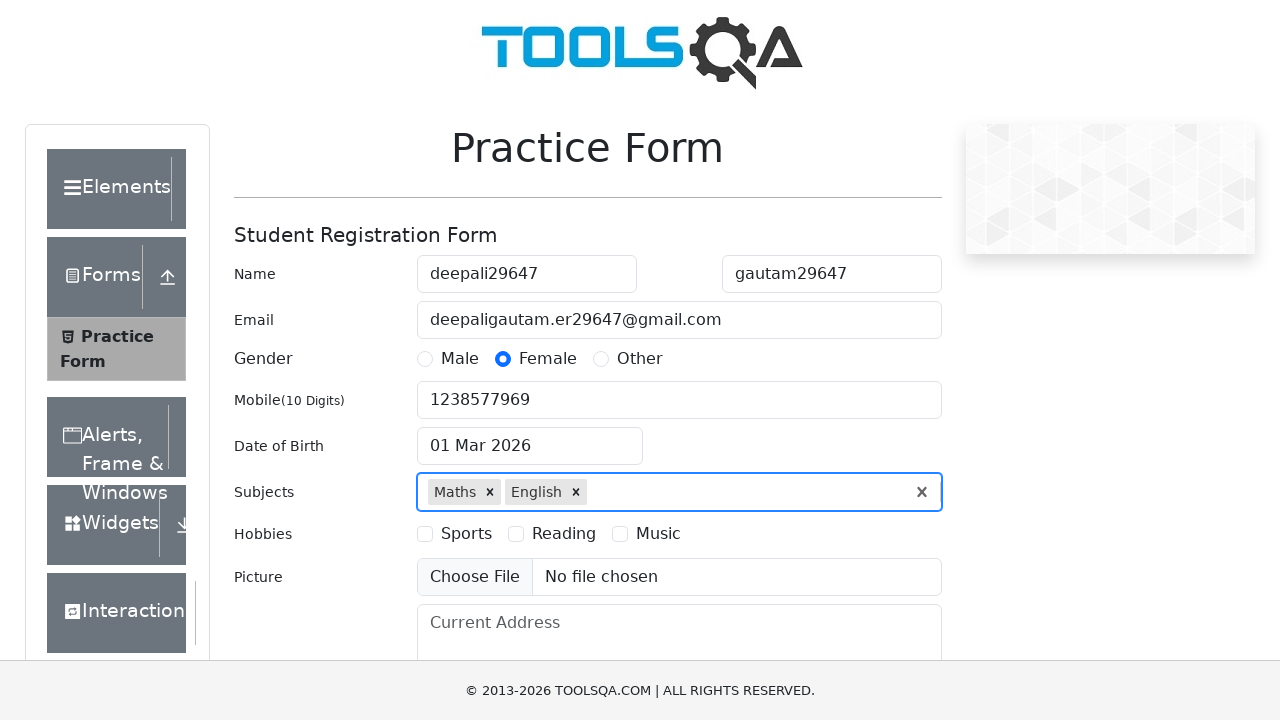

Selected Reading hobby checkbox at (564, 534) on label[for='hobbies-checkbox-2']
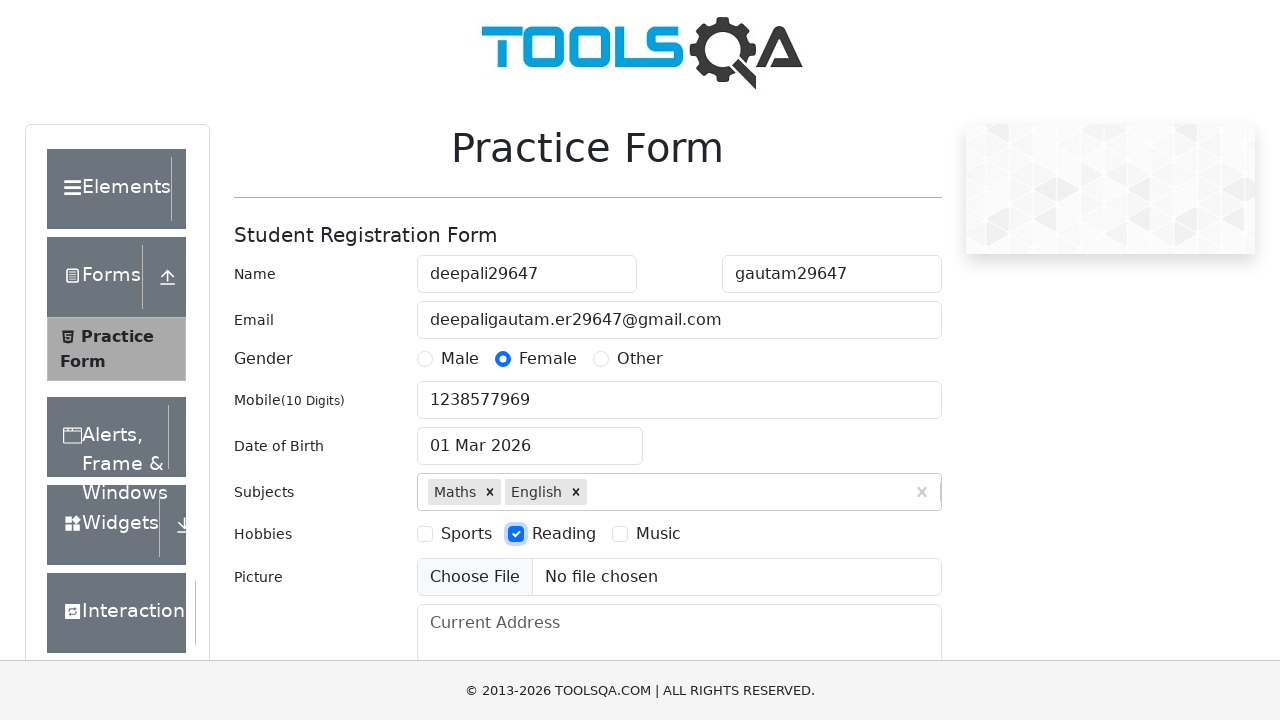

Filled current address field with provided address on textarea#currentAddress
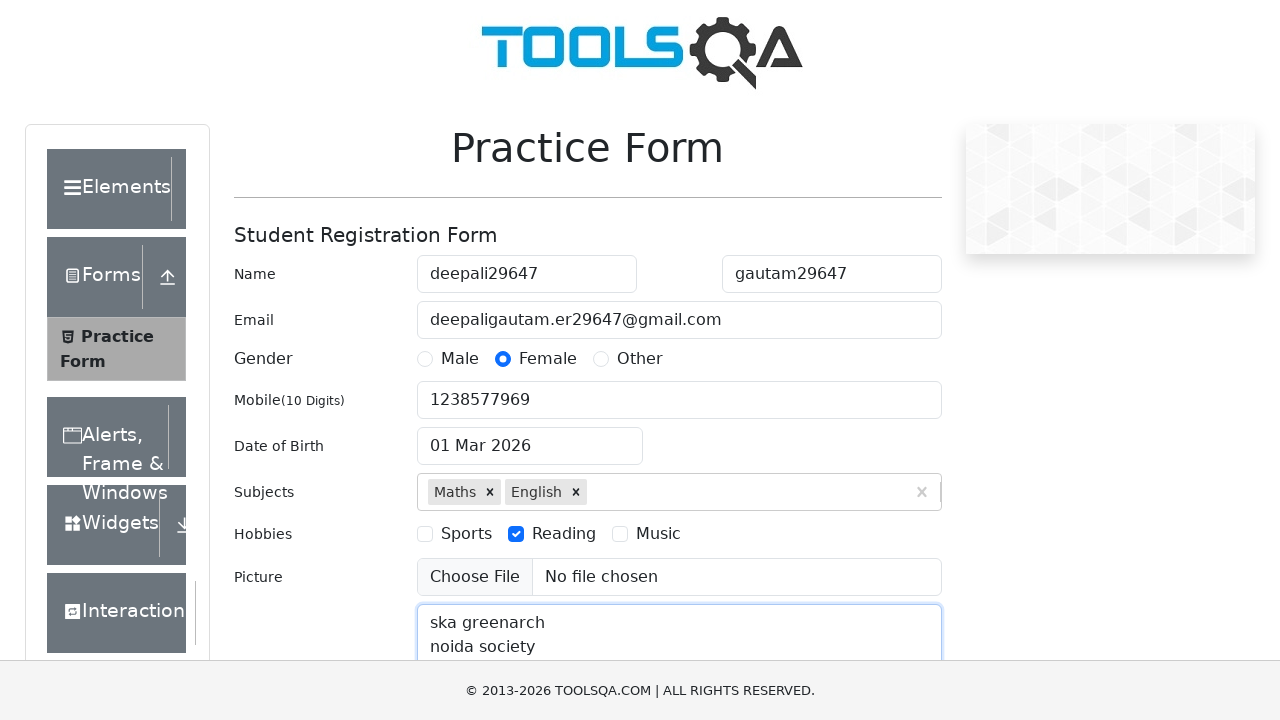

Clicked state selection dropdown at (527, 437) on div#state
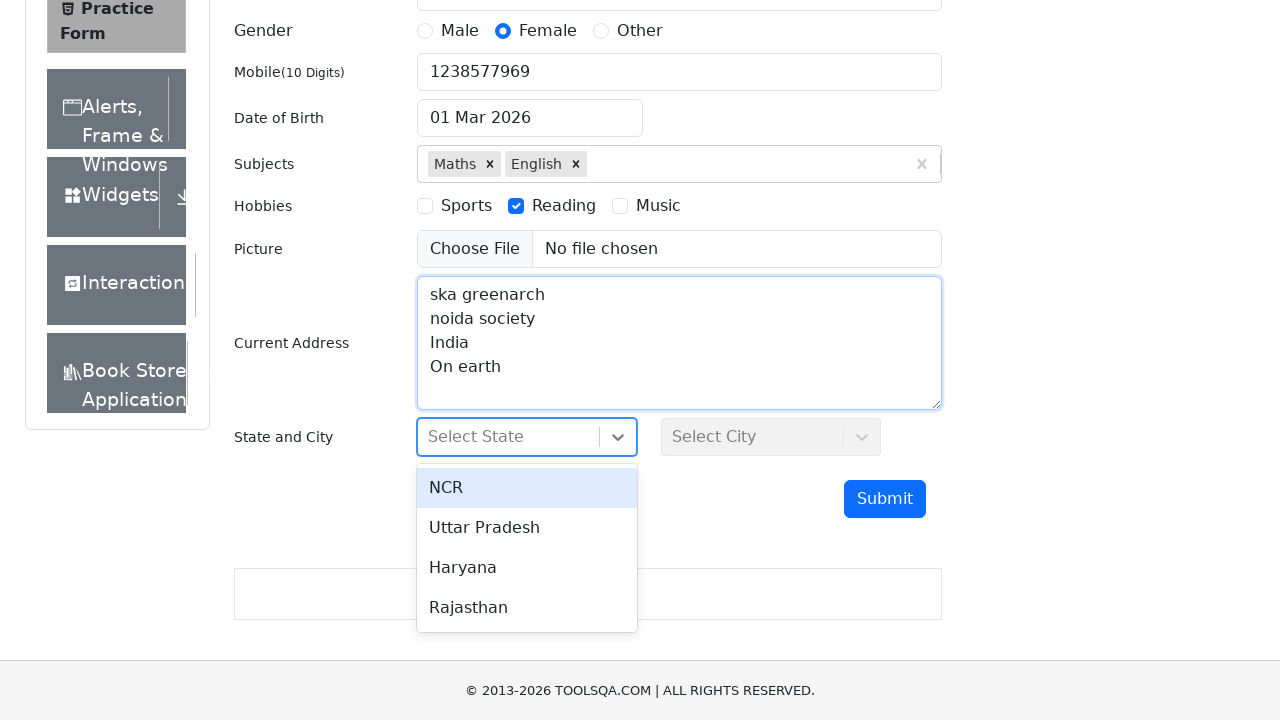

Selected state from dropdown
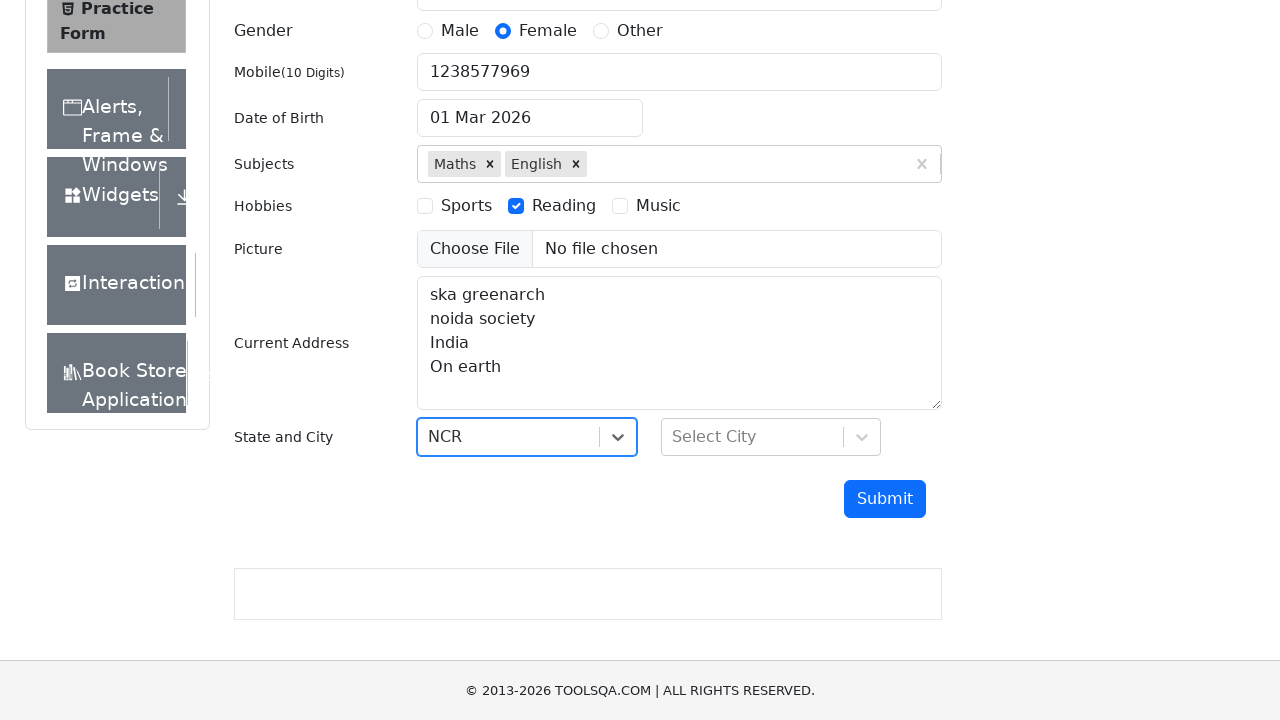

Clicked city selection dropdown at (771, 437) on div#city
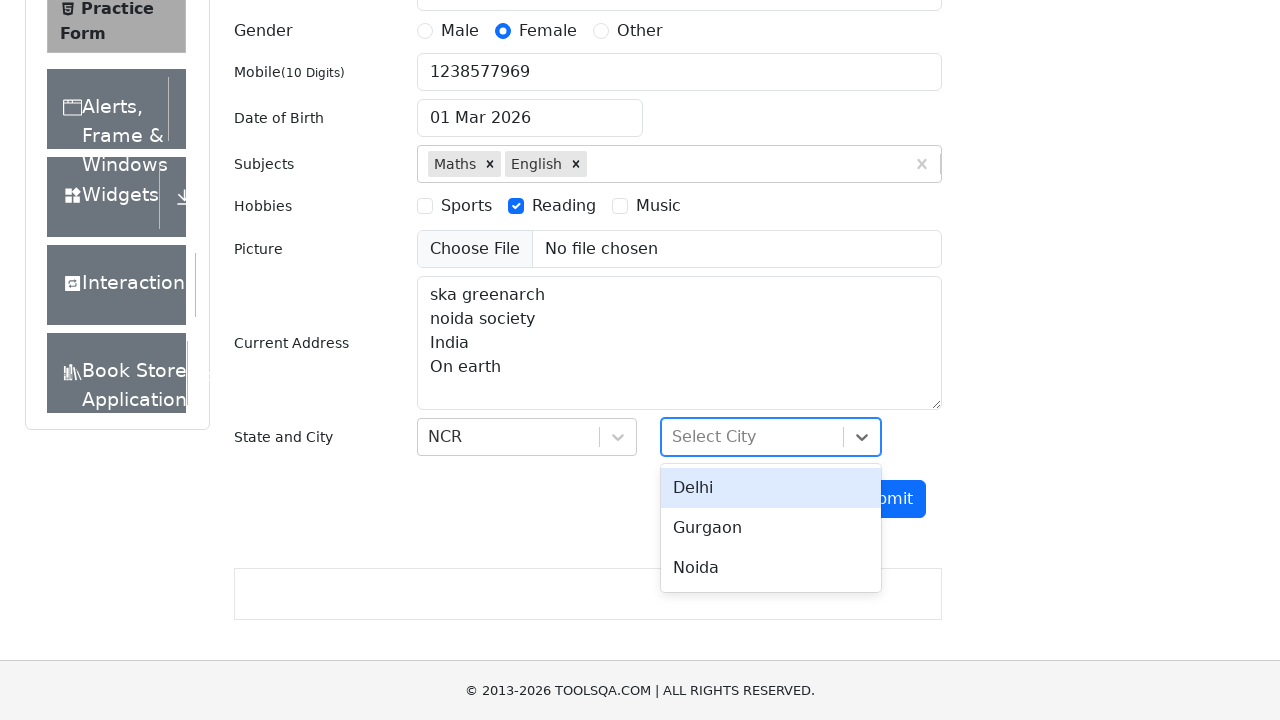

Selected city from dropdown
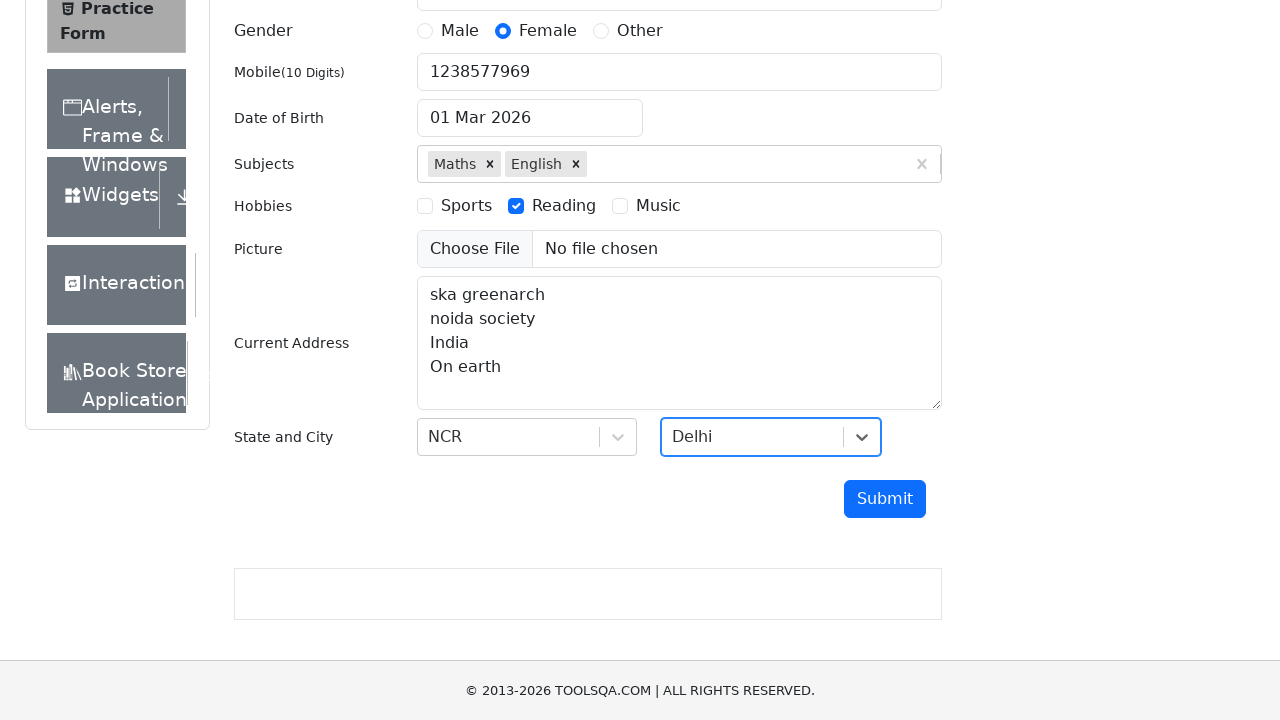

Clicked submit button to submit the registration form at (885, 499) on button#submit
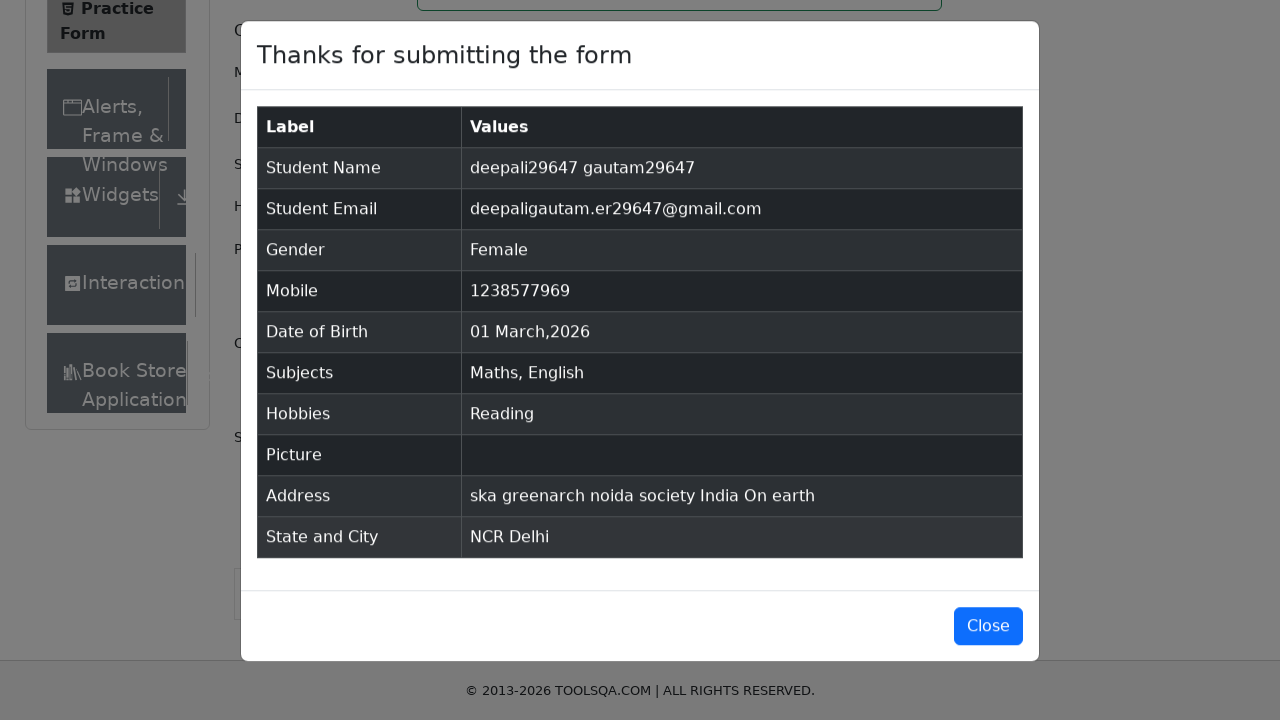

Confirmation modal appeared
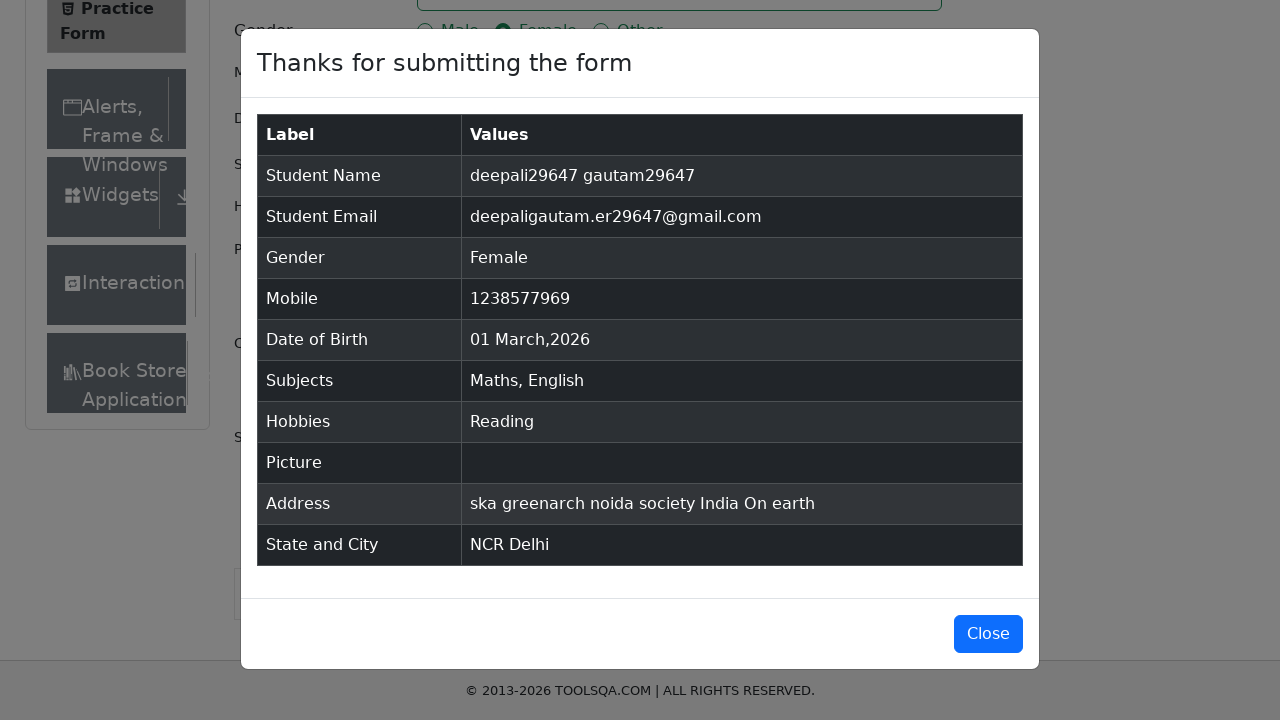

Clicked close button to dismiss confirmation modal at (988, 634) on button#closeLargeModal
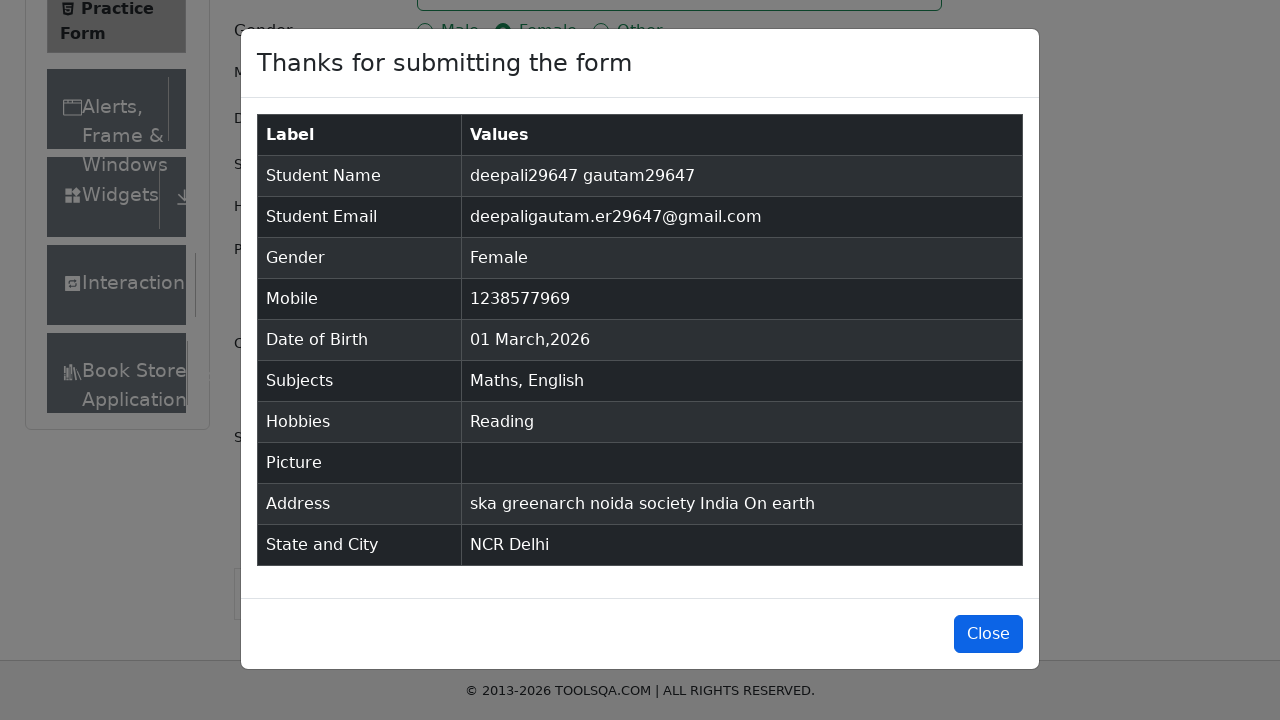

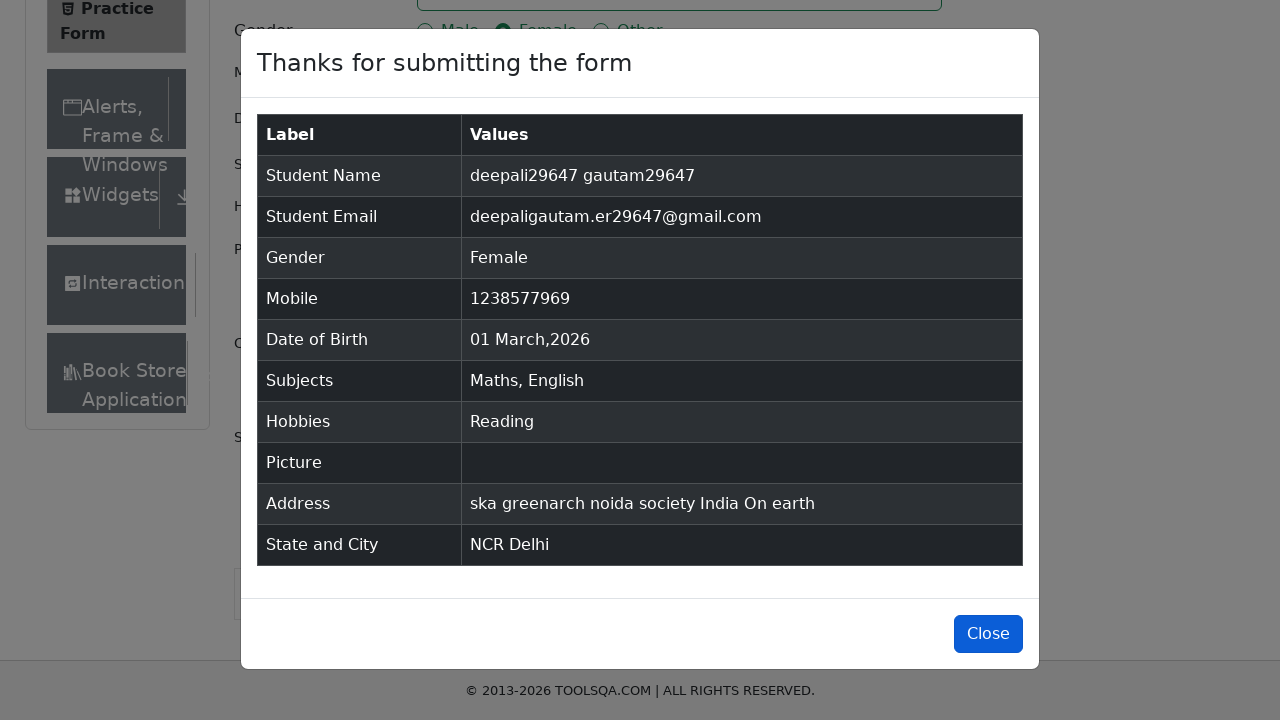